Tests the table of contents navigation on the Test Runners page by clicking the Introduction link in the right sidebar.

Starting URL: https://playwright.dev/java/docs/test-runners#junit

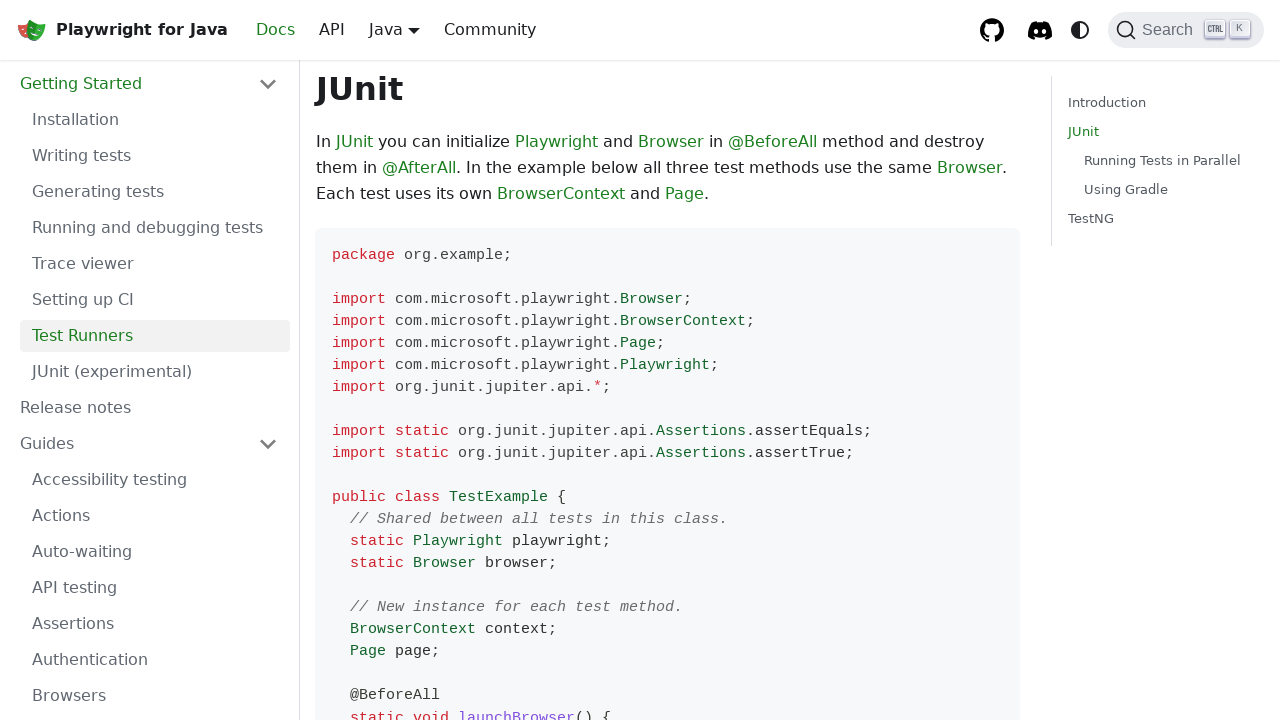

Clicked Introduction link in table of contents sidebar at (1162, 103) on xpath=//ul[contains(@class, 'table-of-contents')]//a[@href='#introduction']
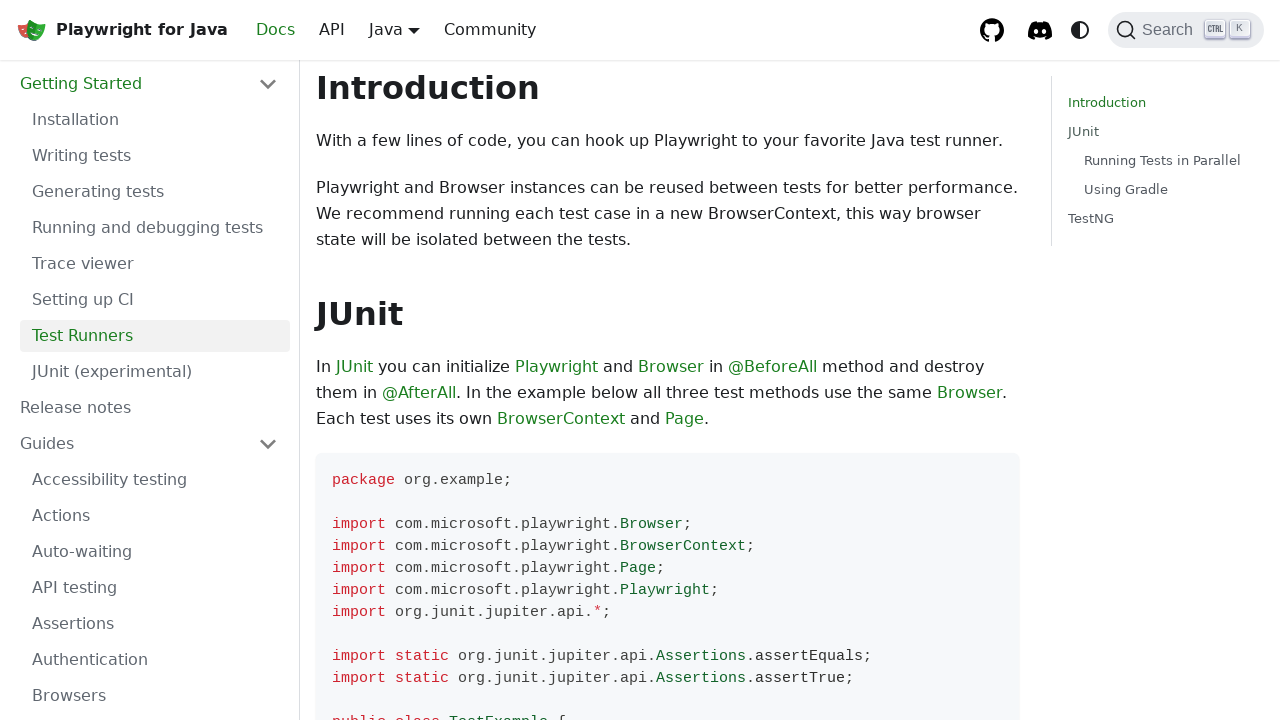

JUnit section header became visible after navigation
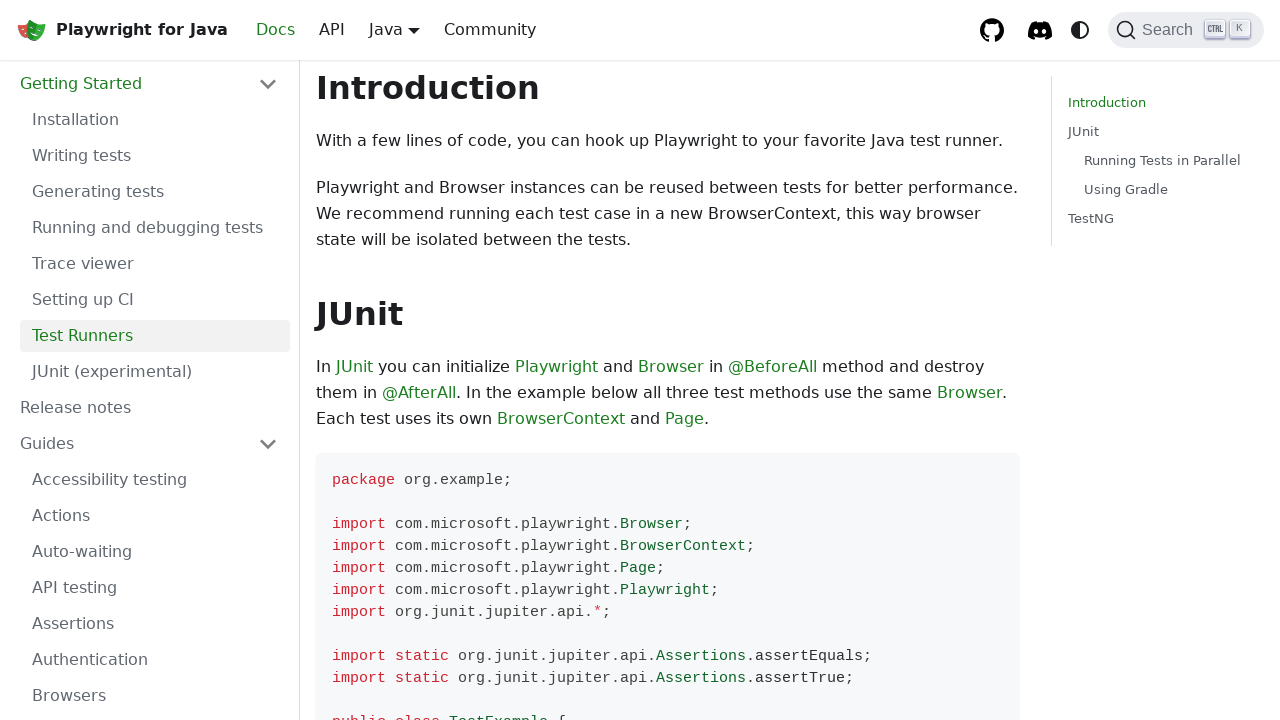

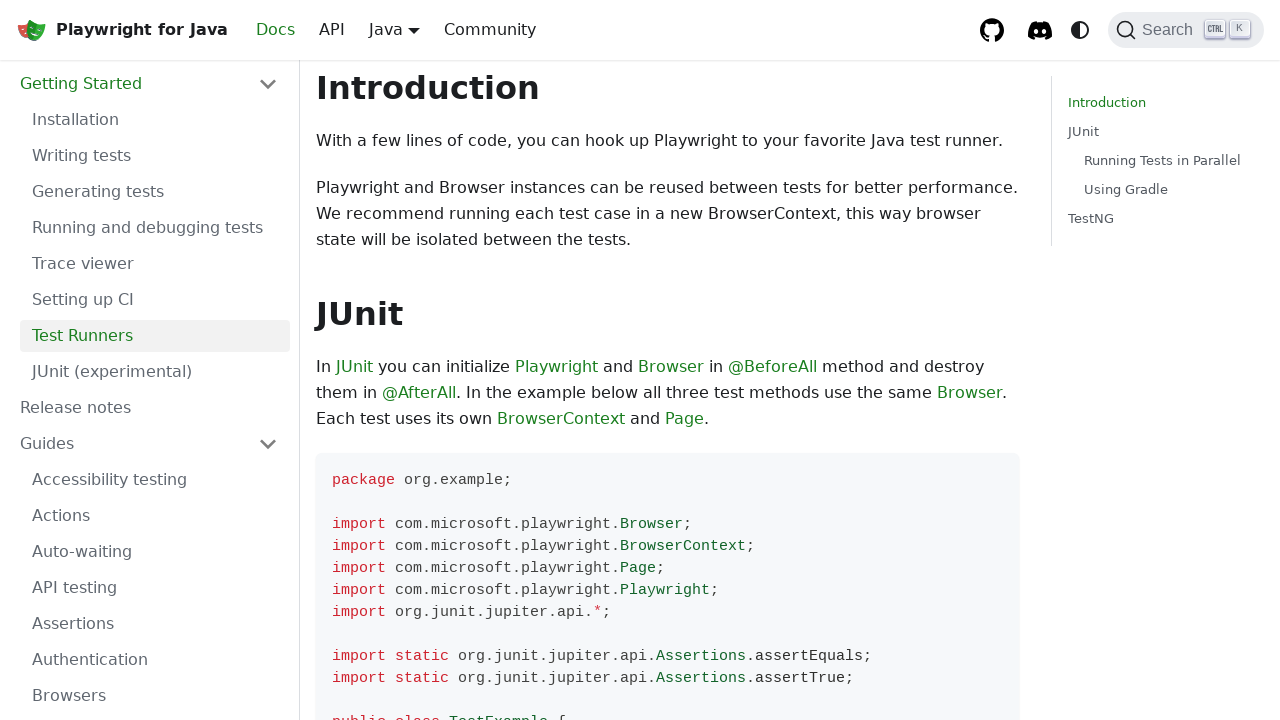